Tests TinyMCE rich text editor functionality by clicking menu items (File, New document, Paragraph formatting), typing text content, inserting an image via dialog, and previewing the document in an iframe.

Starting URL: https://seleniumbase.io/tinymce/

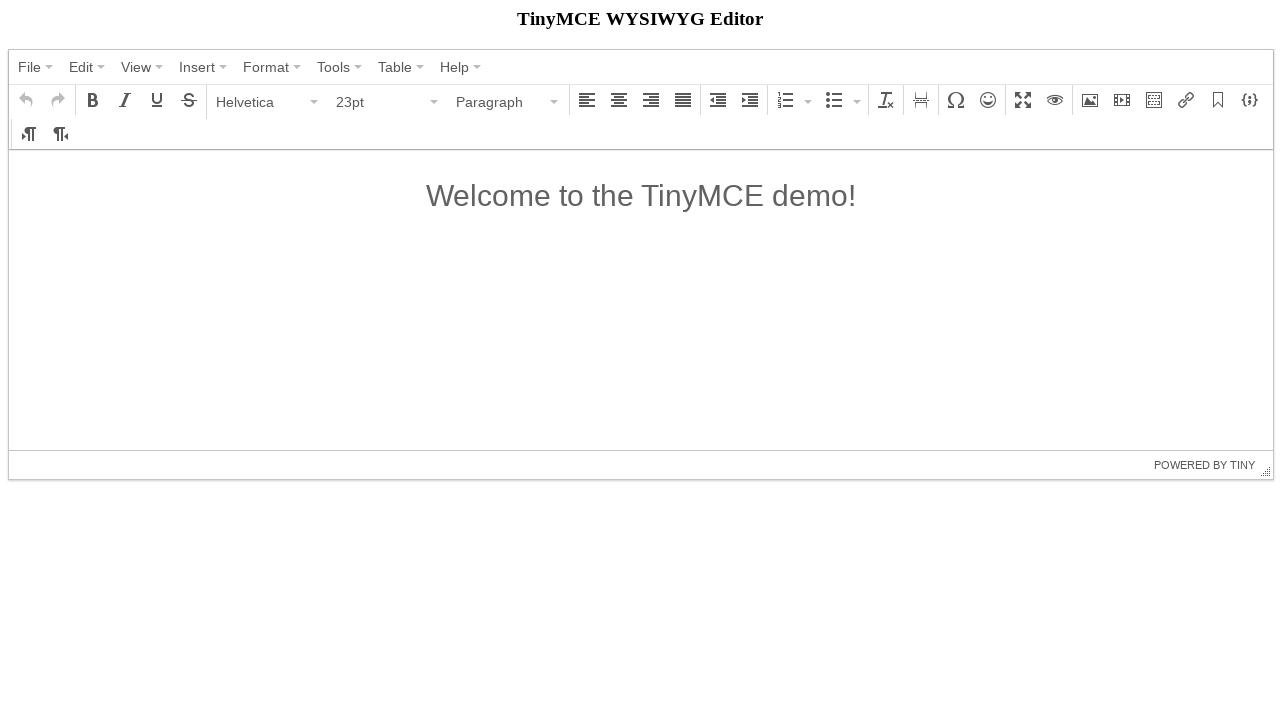

TinyMCE editor container loaded
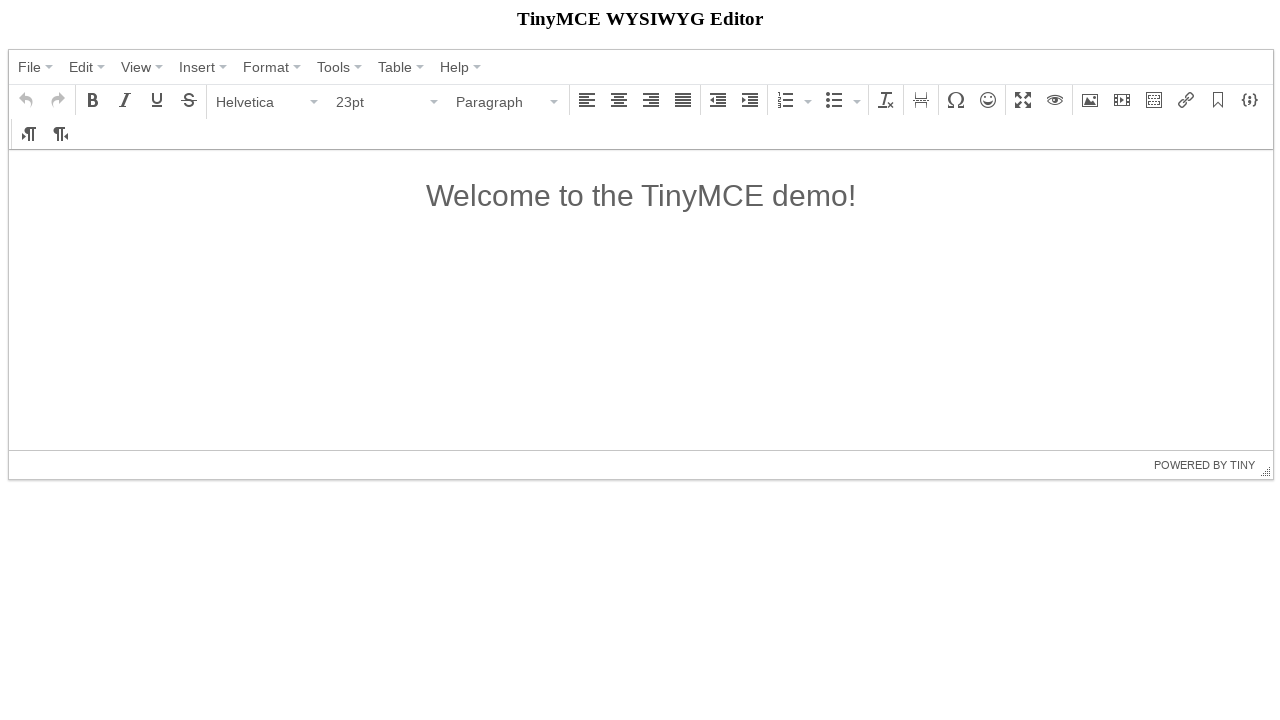

Clicked File menu at (30, 67) on text=File
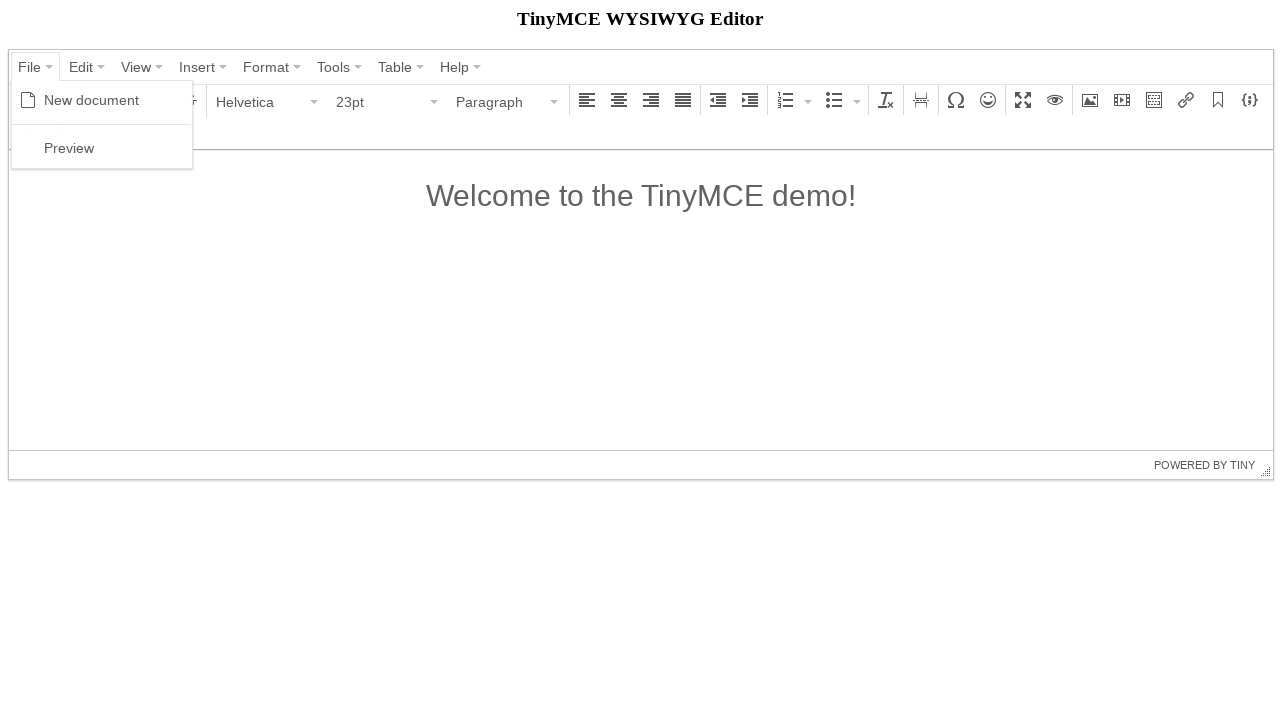

Clicked New document option at (92, 100) on text=New document
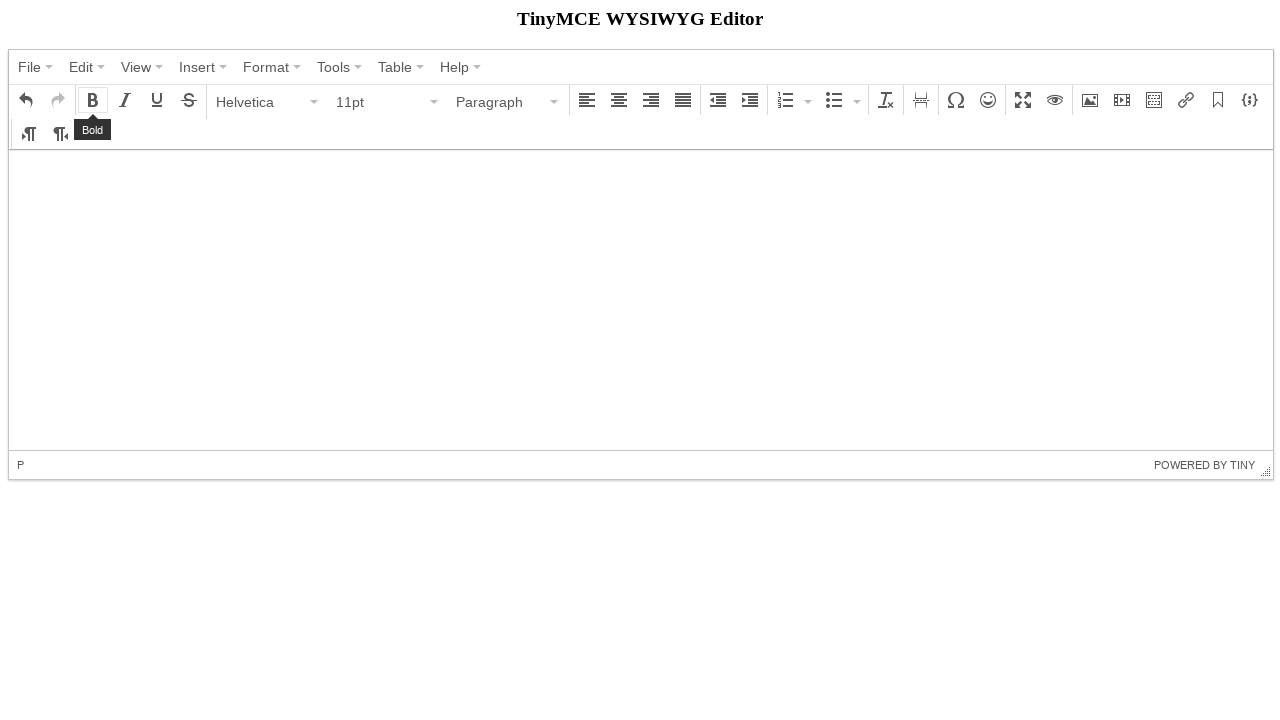

Clicked Paragraph format option at (501, 102) on text=Paragraph
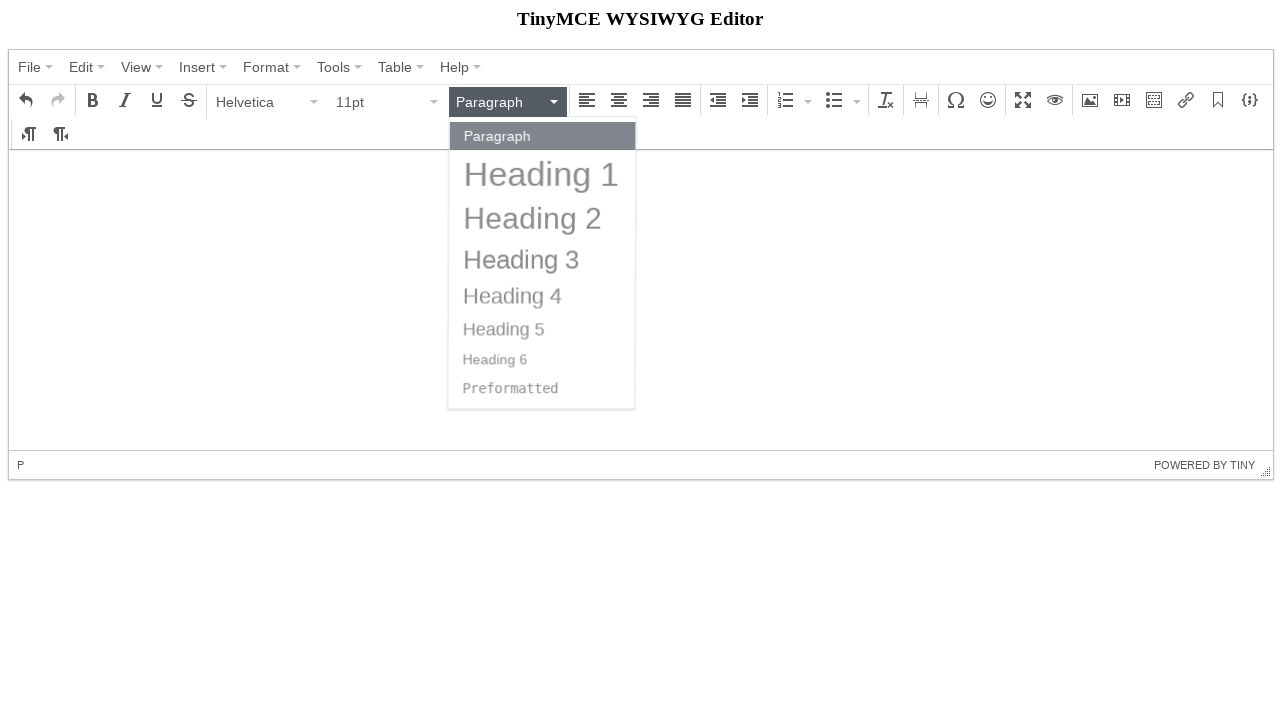

Clicked Heading 2 format at (534, 218) on text=Heading 2
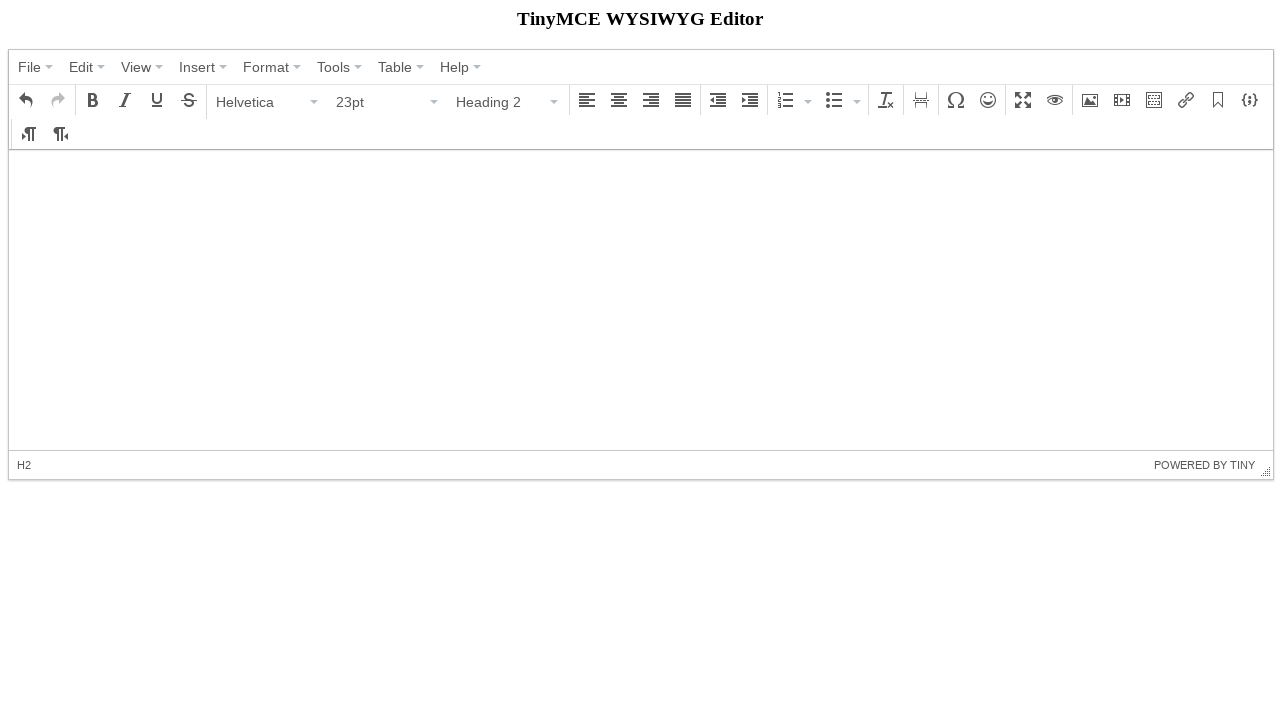

Typed text content into TinyMCE editor on iframe >> nth=0 >> internal:control=enter-frame >> #tinymce
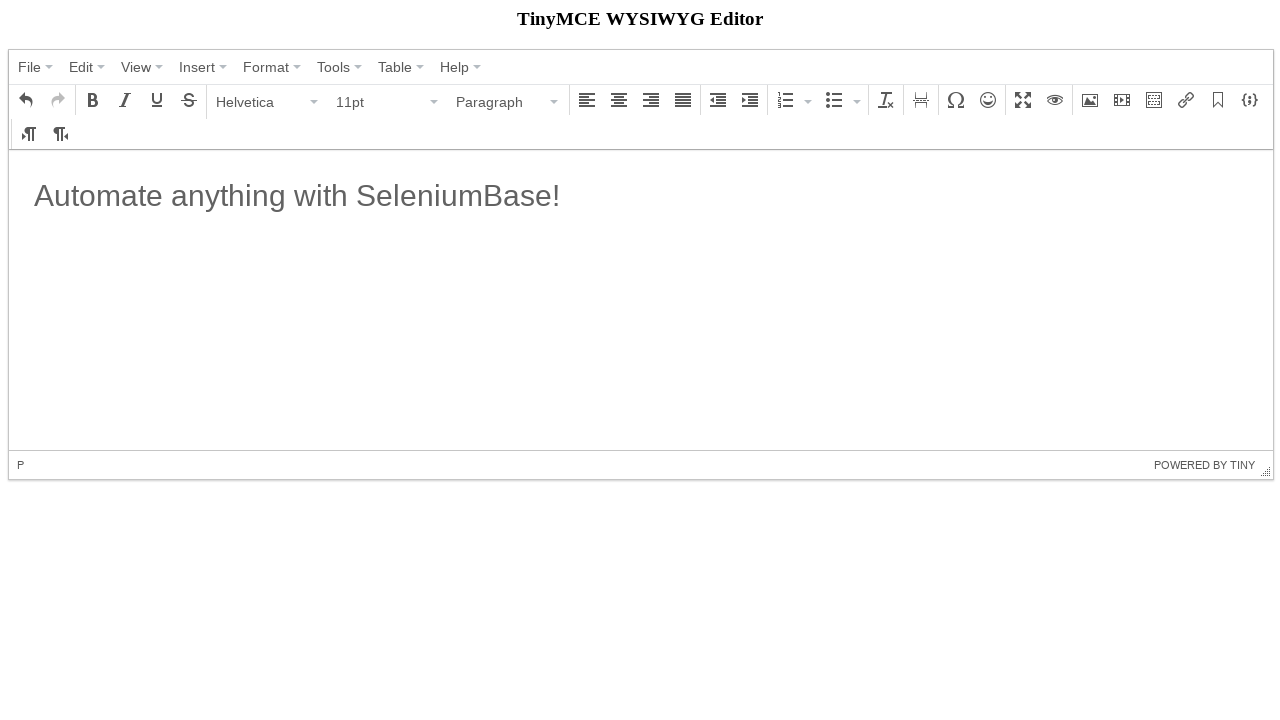

Clicked image button to open image dialog at (1090, 100) on button i.mce-i-image
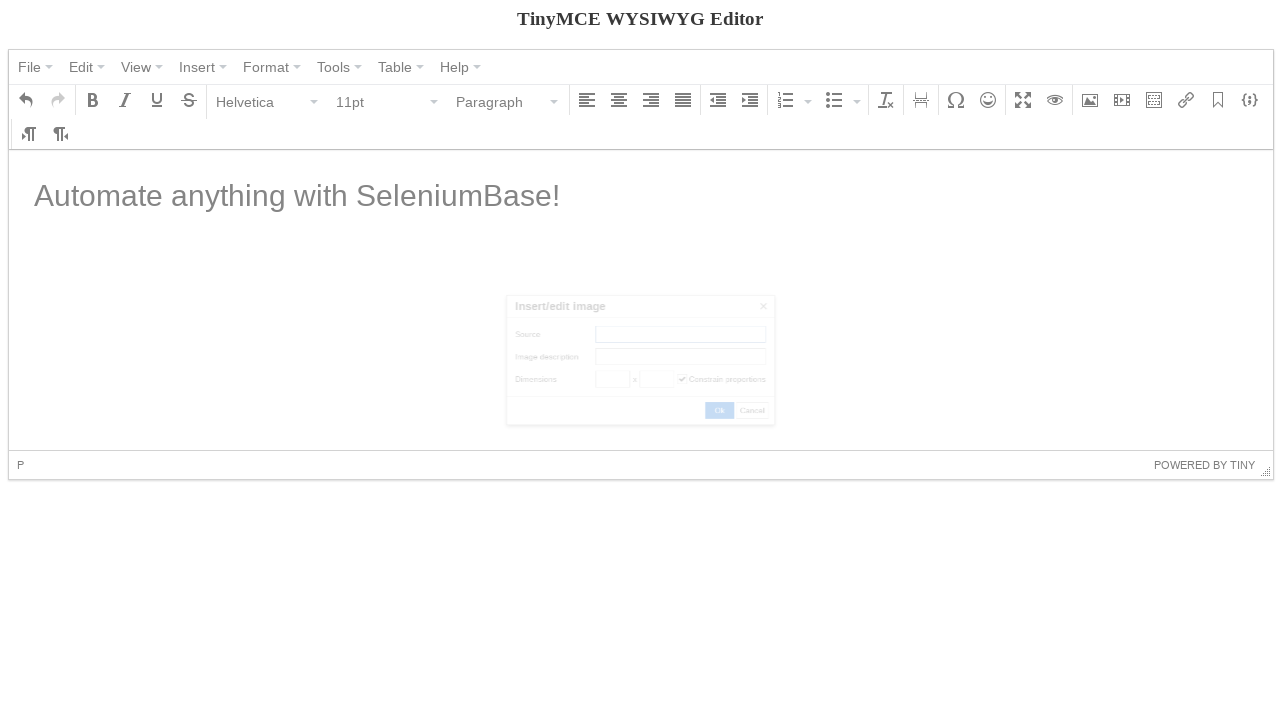

Set image width to 300 pixels on input[aria-label='Width'].mce-textbox
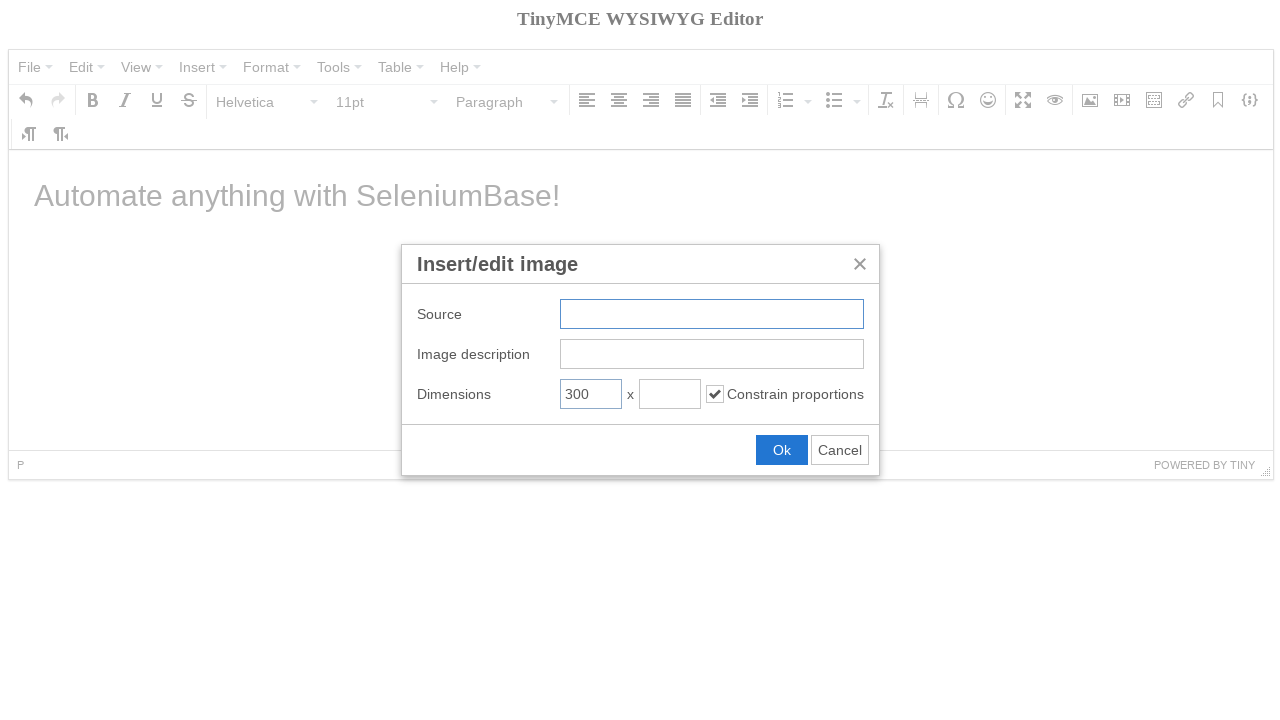

Entered image URL on input.mce-textbox
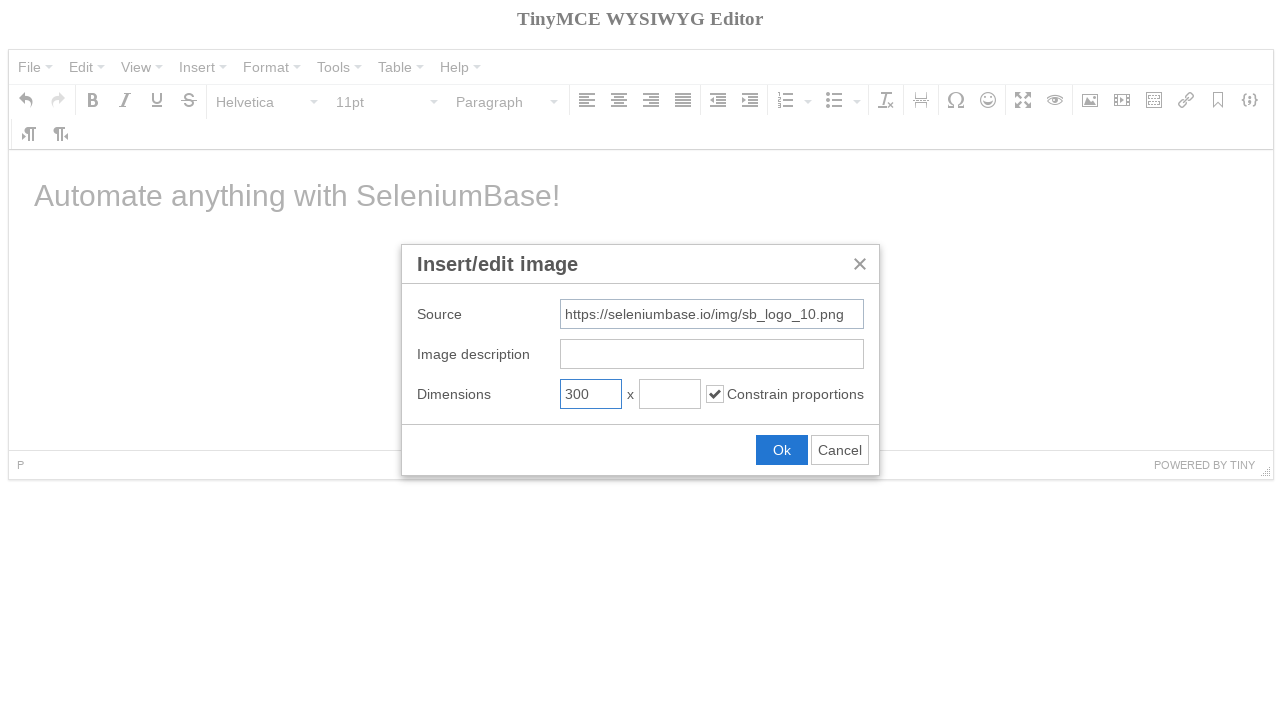

Submitted image dialog
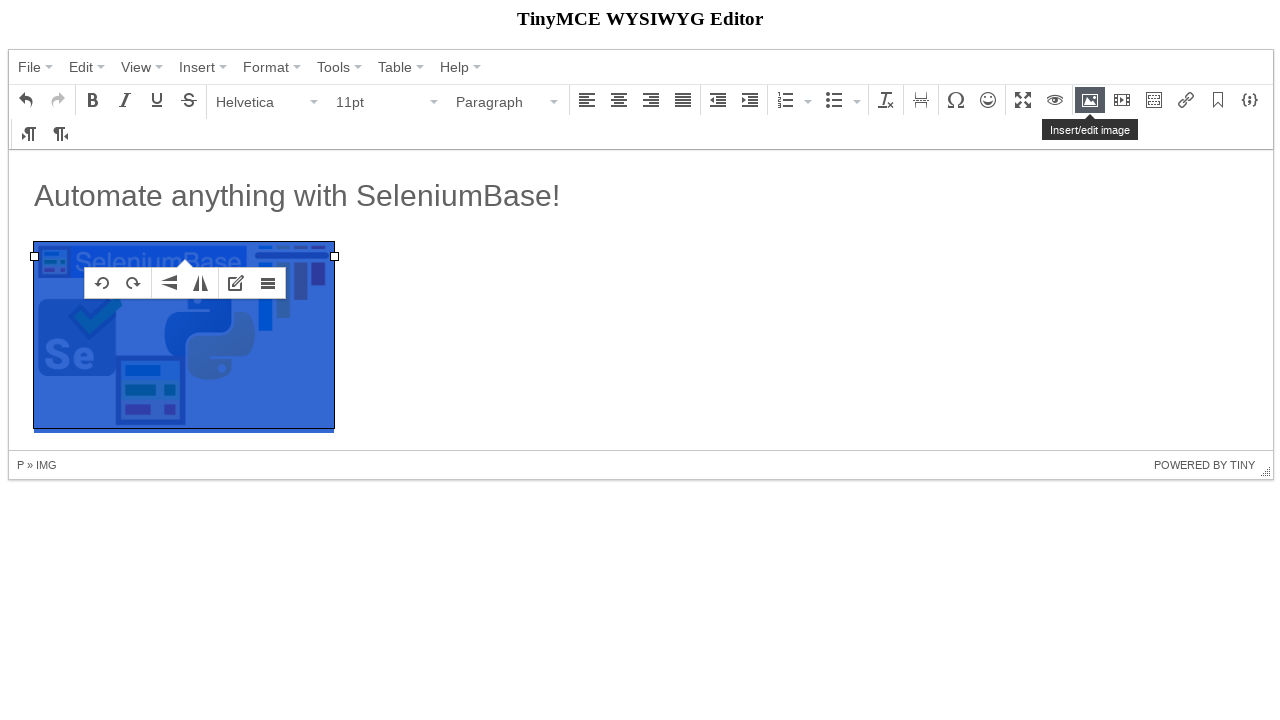

Clicked on heading 2 element in editor at (641, 196) on iframe >> nth=0 >> internal:control=enter-frame >> h2
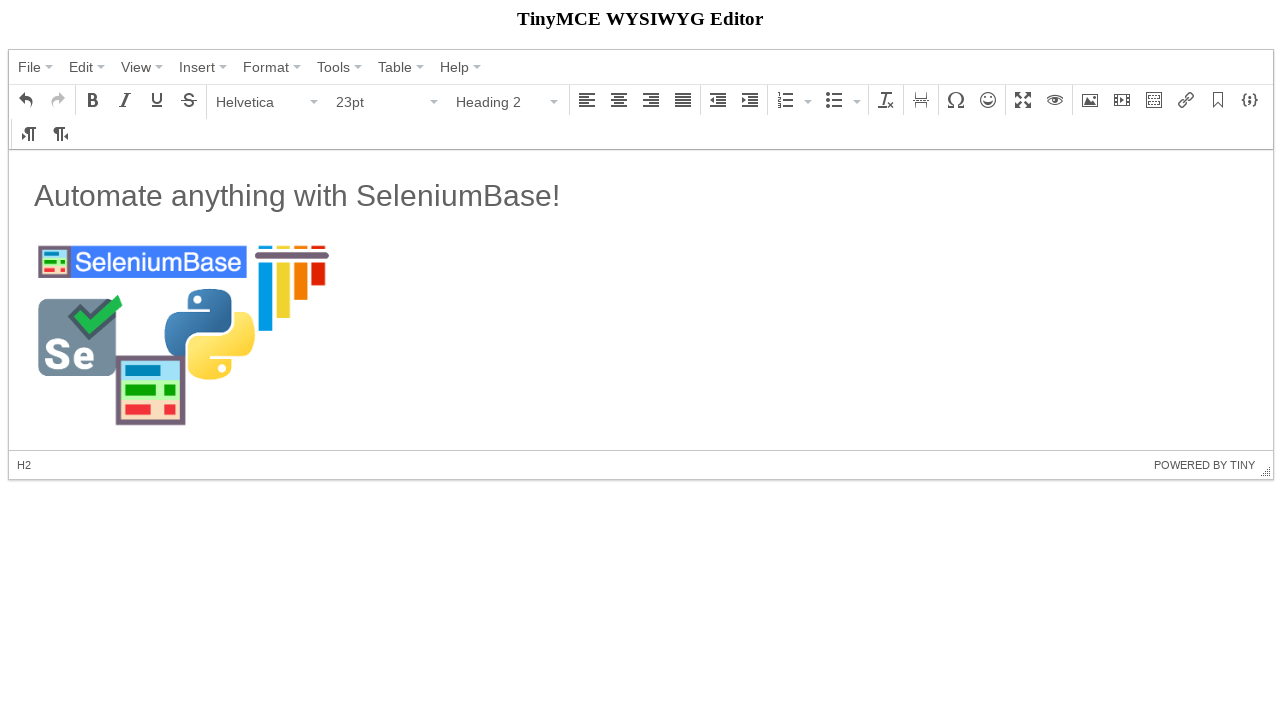

Clicked File menu again at (30, 67) on text=File
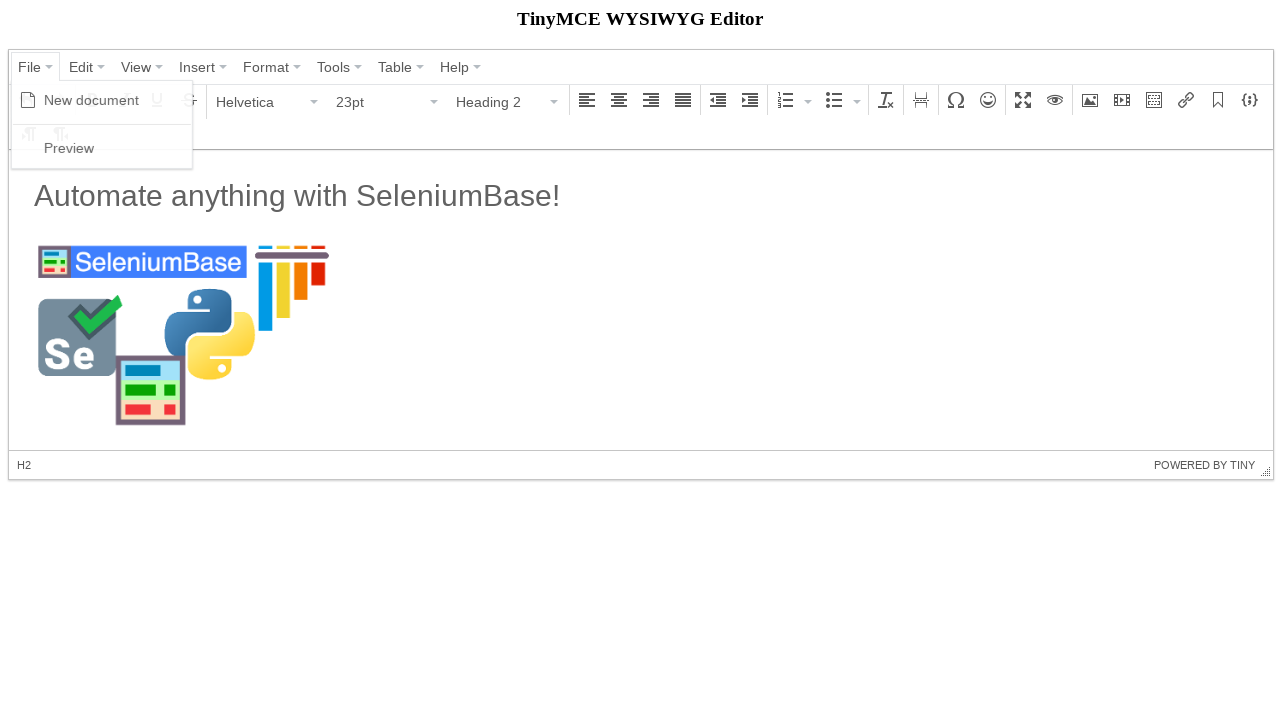

Clicked Preview option at (69, 148) on text=Preview
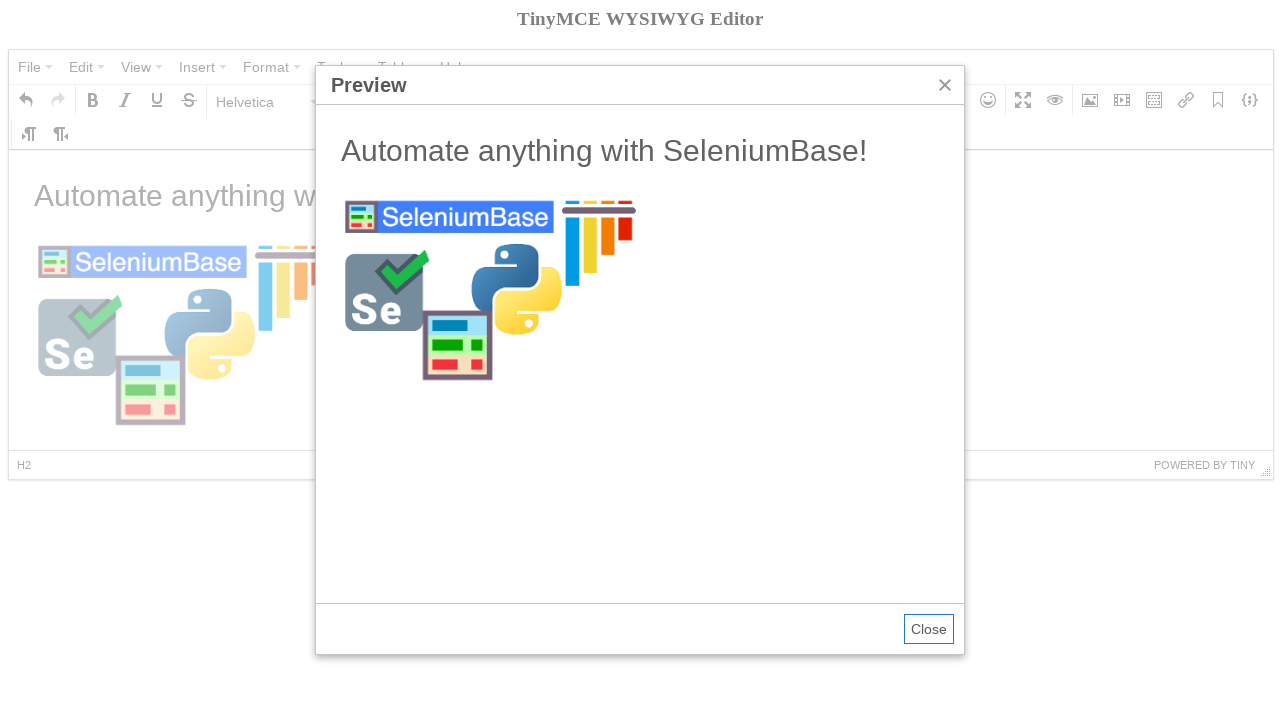

Preview iframe loaded successfully
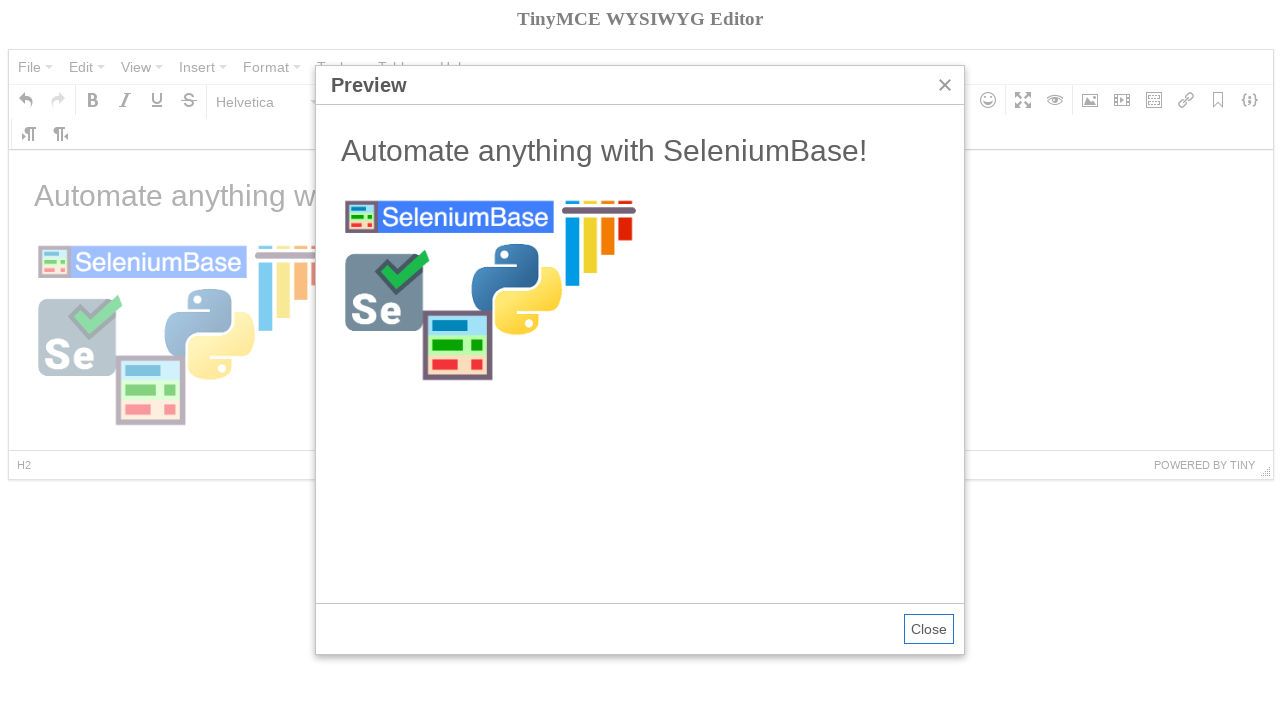

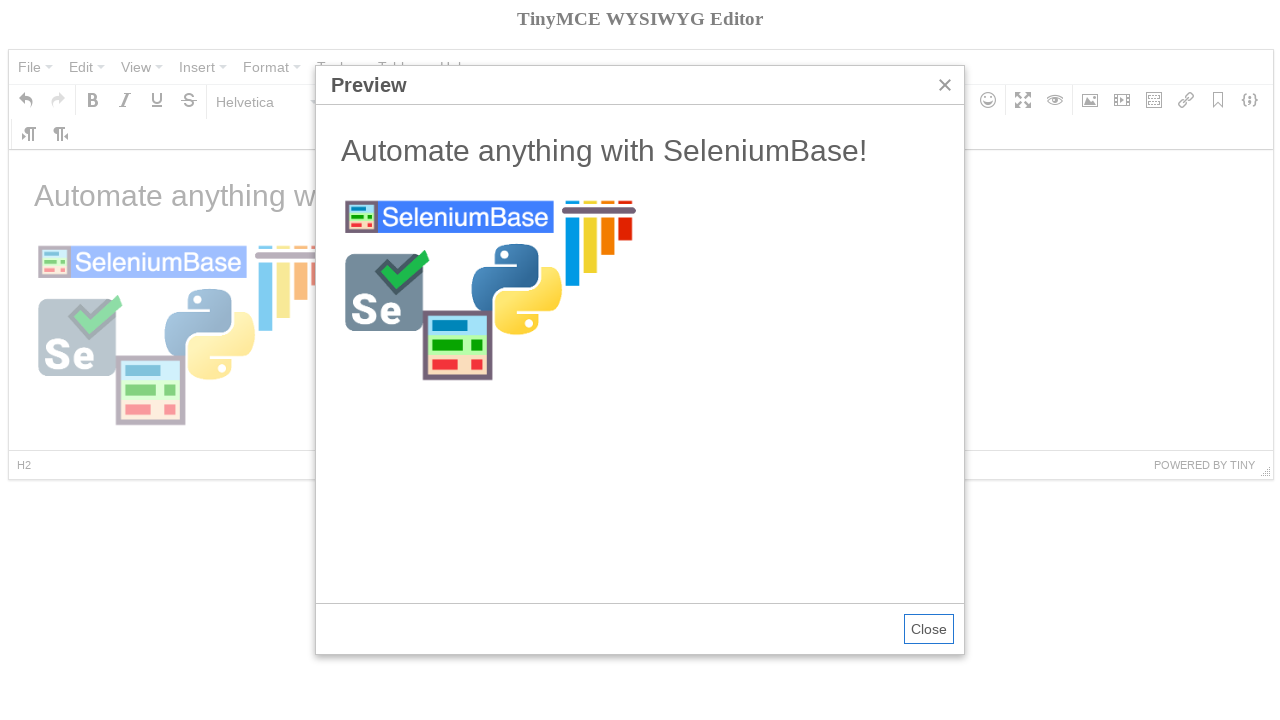